Tests file upload functionality by uploading a file to filebin.net

Starting URL: https://filebin.net/

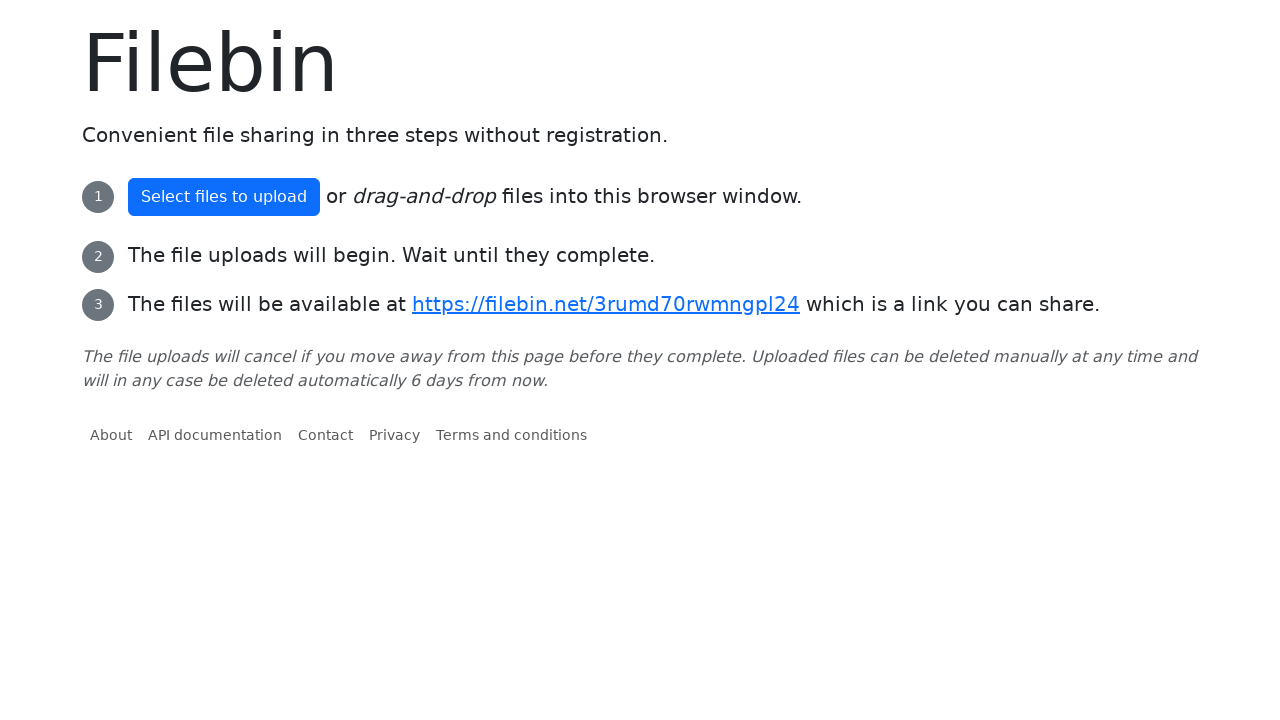

Created temporary test JSON file
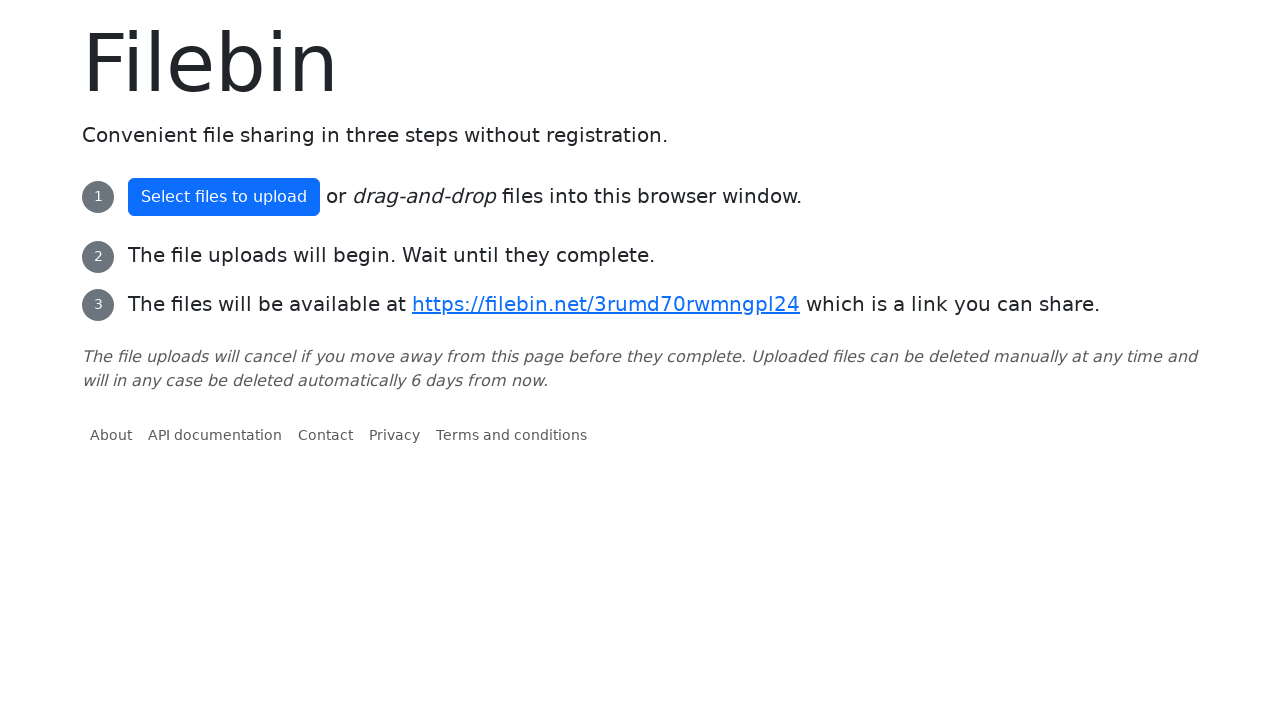

Set input file for upload to filebin.net
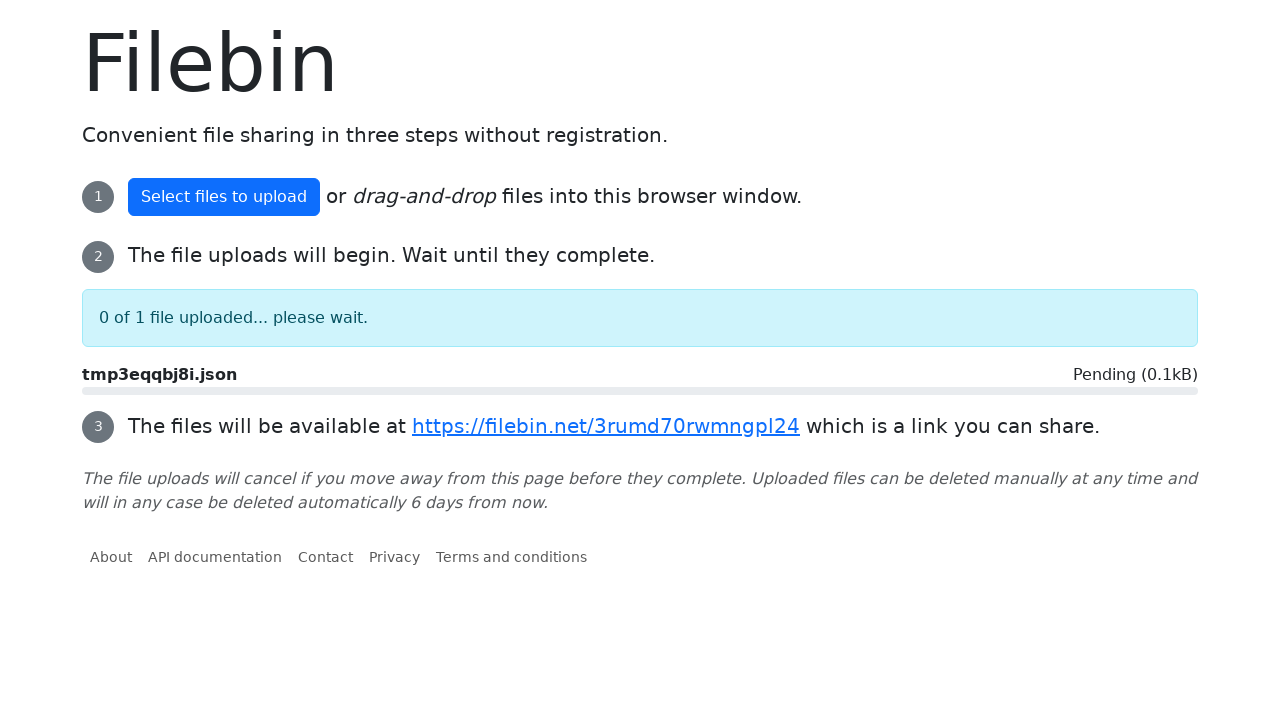

Waited for file upload confirmation - JSON filename appeared on page
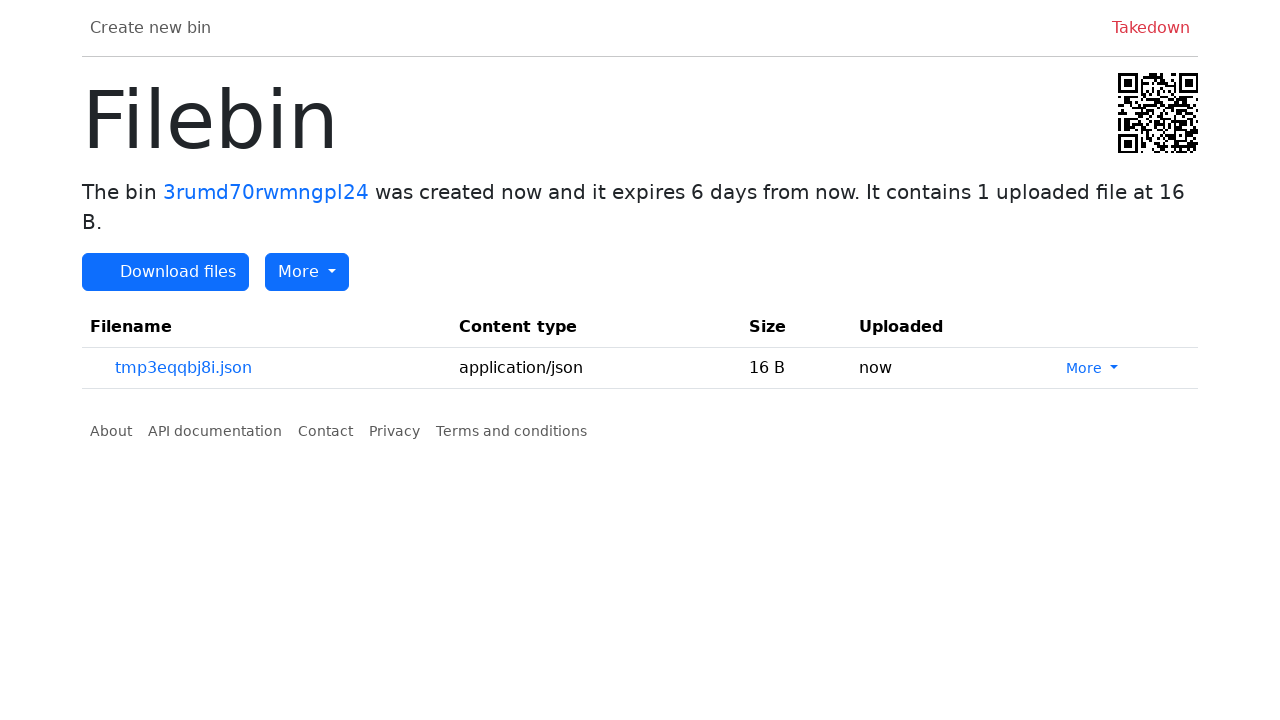

Cleaned up temporary test file
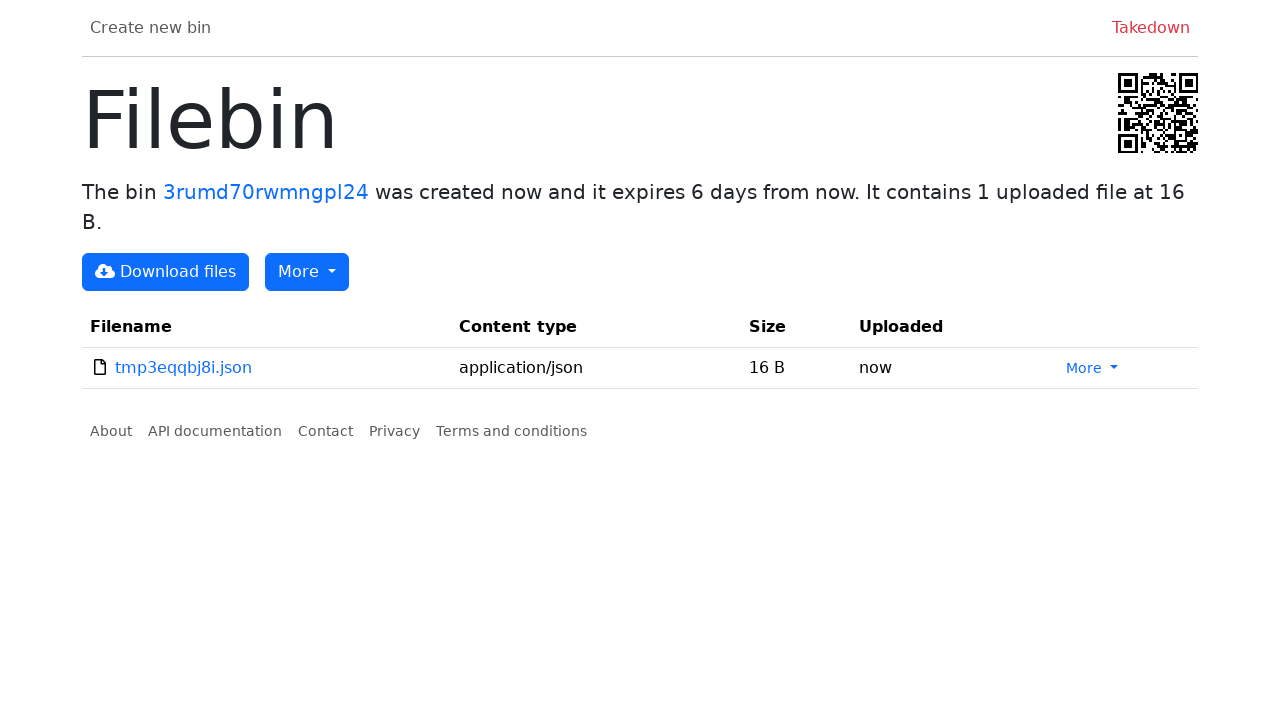

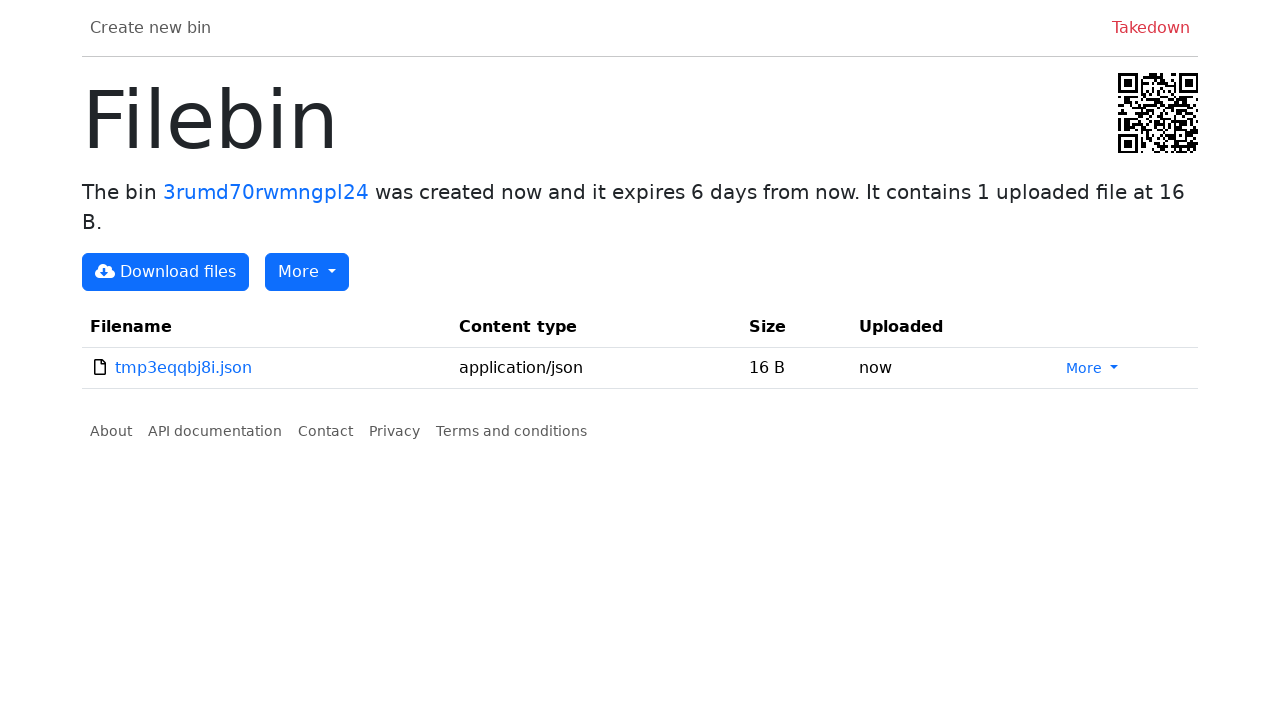